Demonstrates drag and drop action from a draggable element to a droppable target element

Starting URL: https://crossbrowsertesting.github.io/drag-and-drop

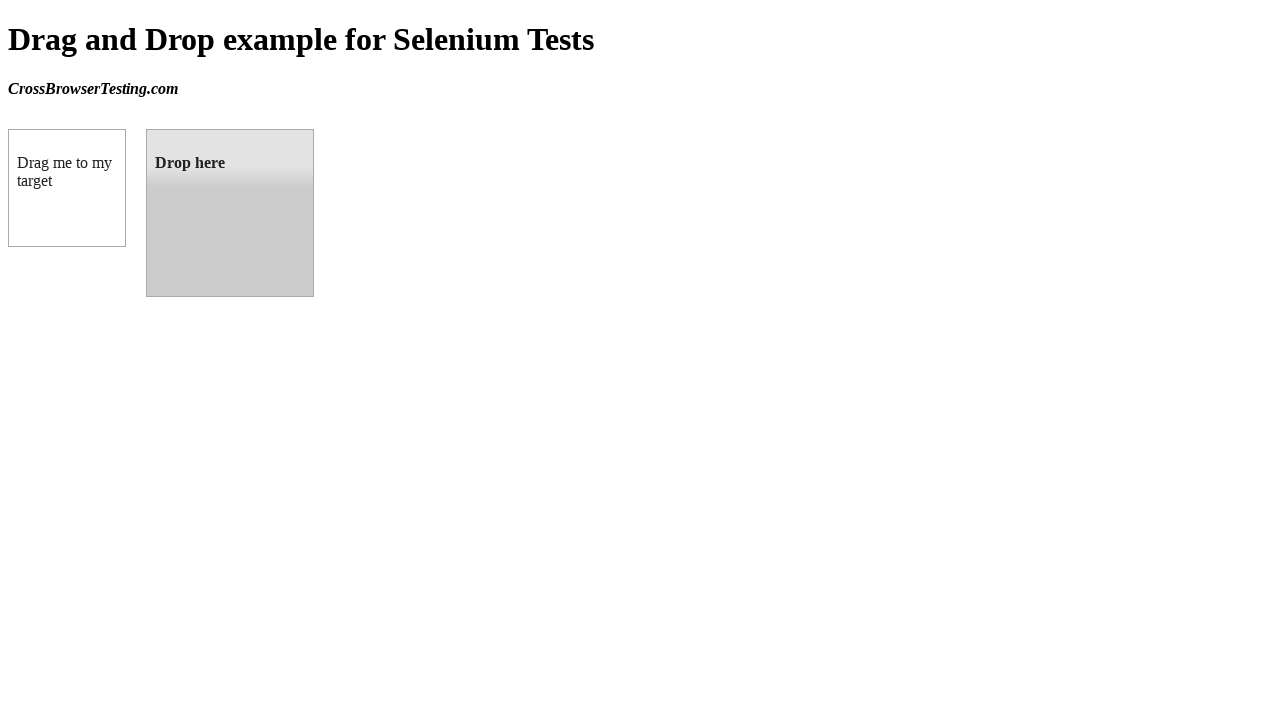

Located draggable element with id 'draggable'
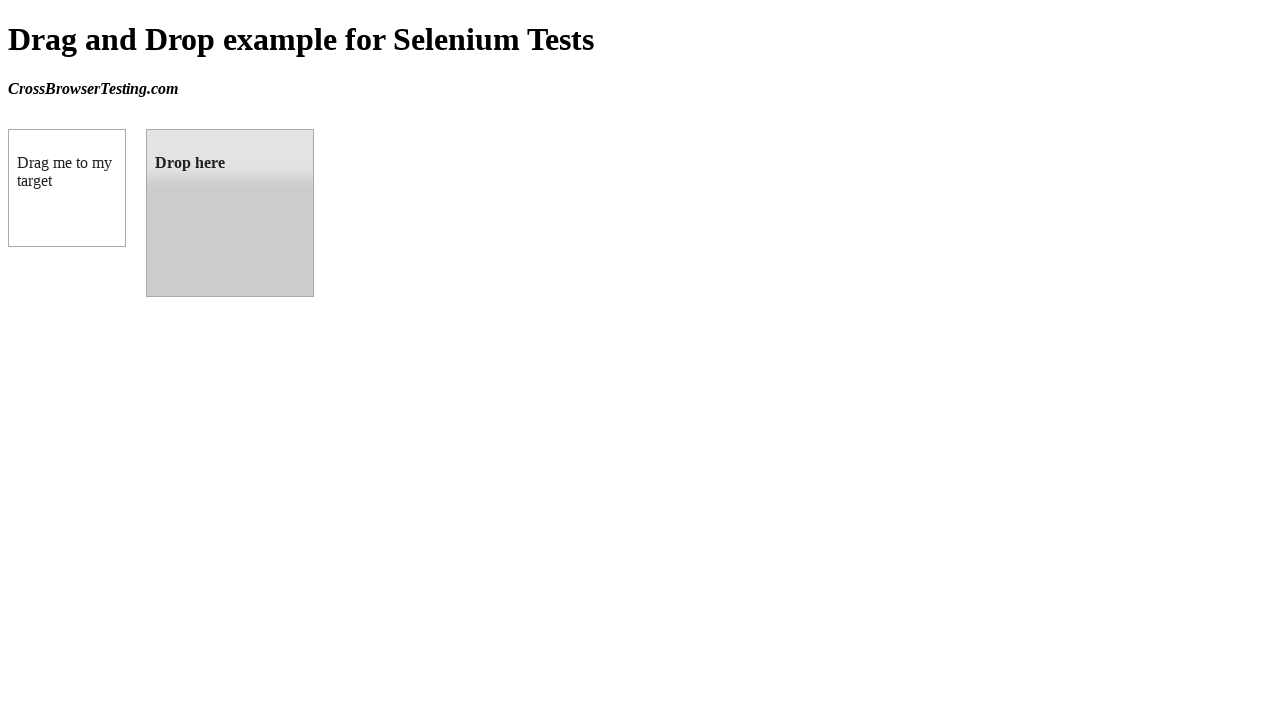

Located droppable target element with id 'droppable'
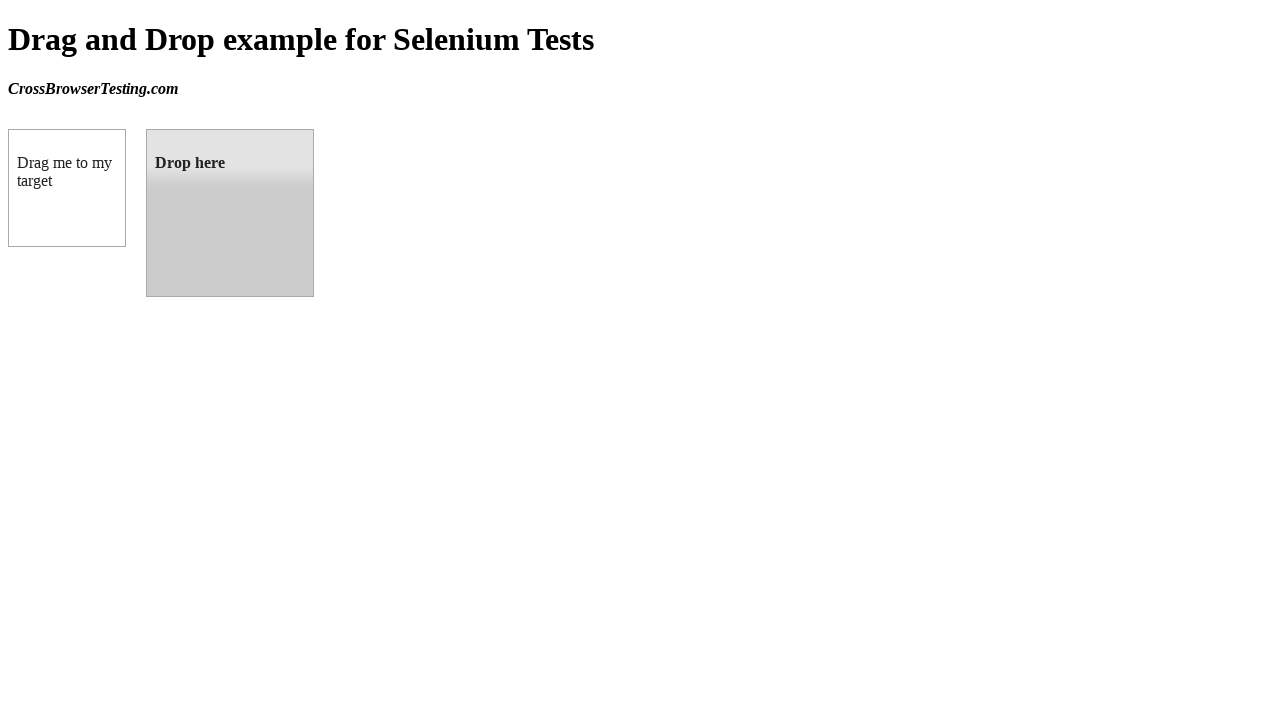

Dragged draggable element to droppable target at (230, 213)
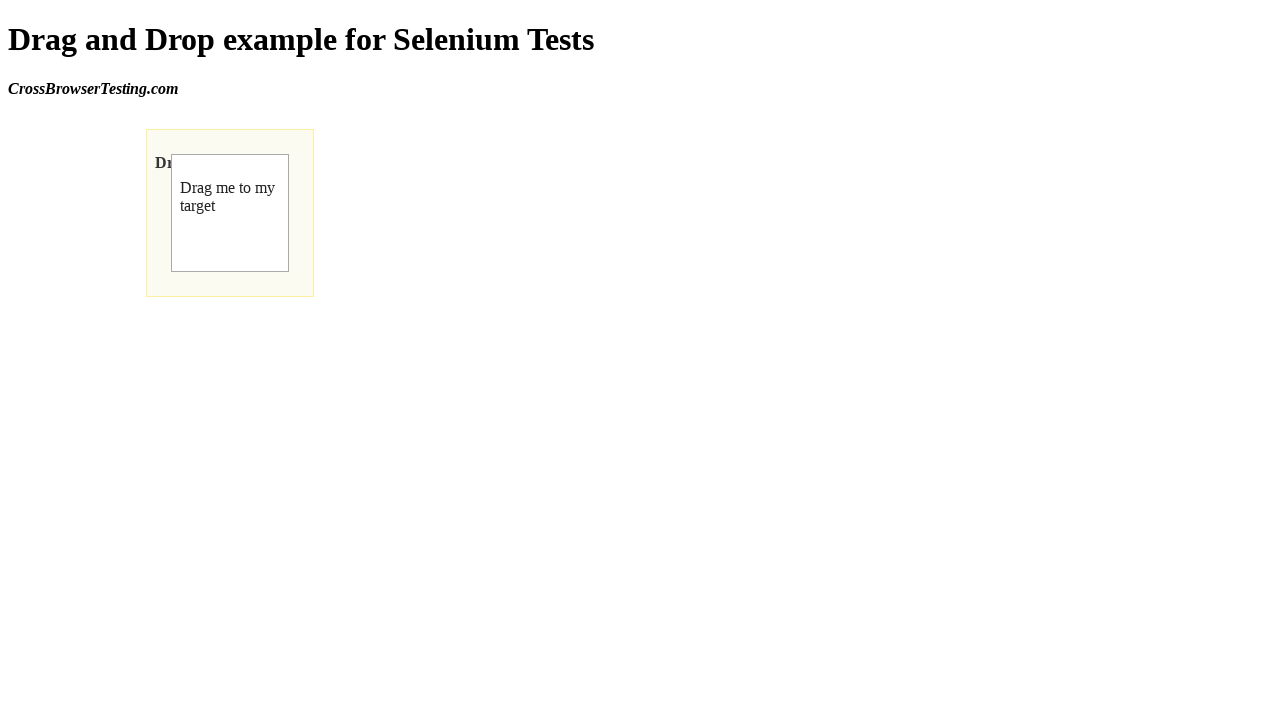

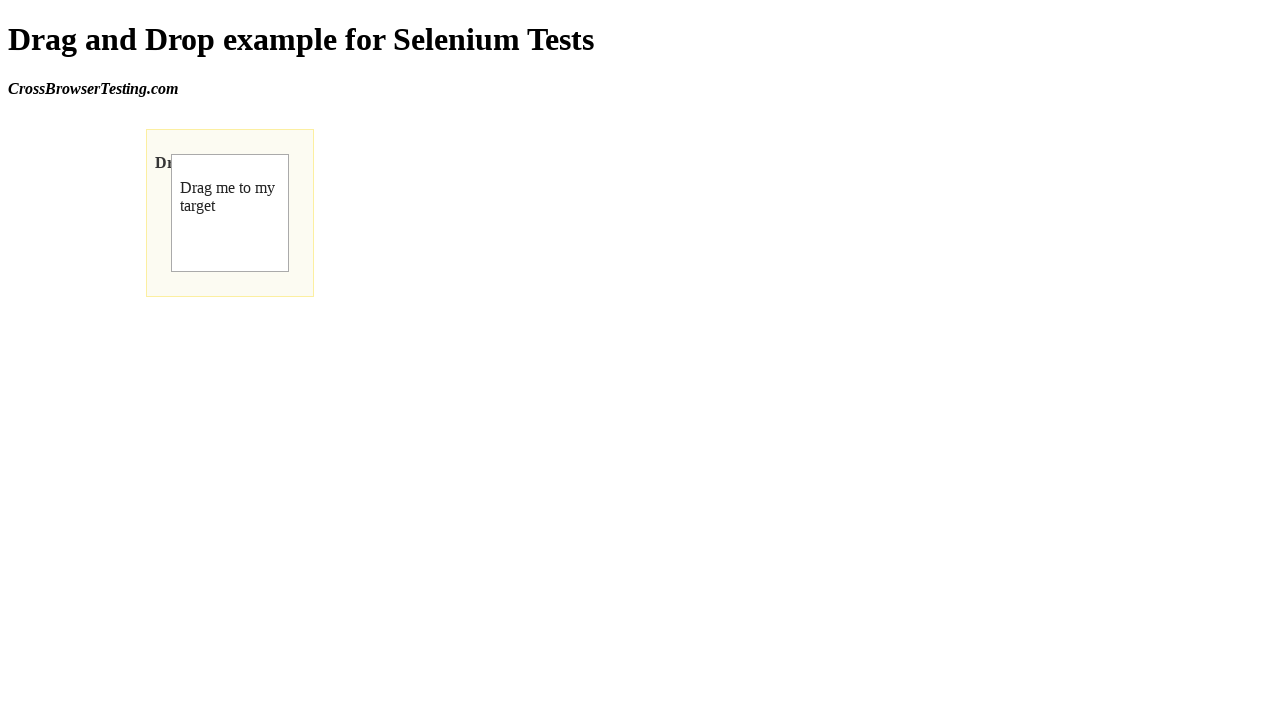